Navigates to demoblaze homepage and verifies that links and product elements are present on the page

Starting URL: https://demoblaze.com/index.html

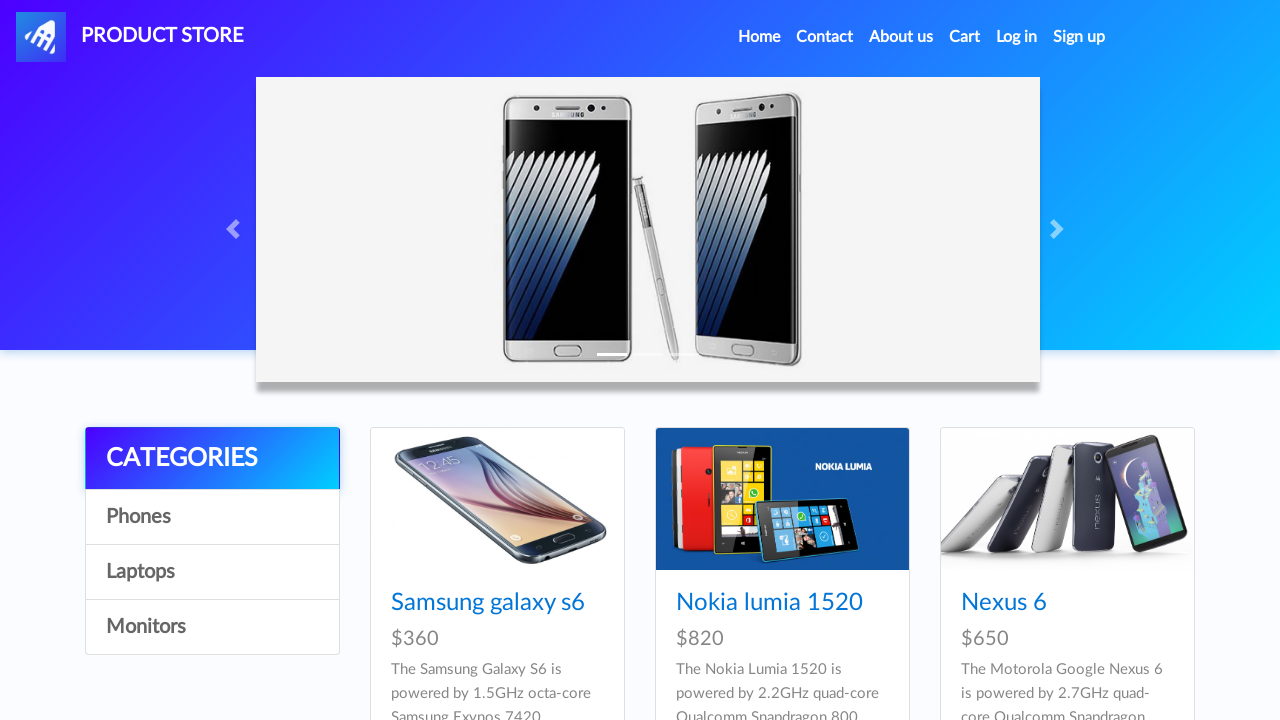

Navigated to demoblaze homepage
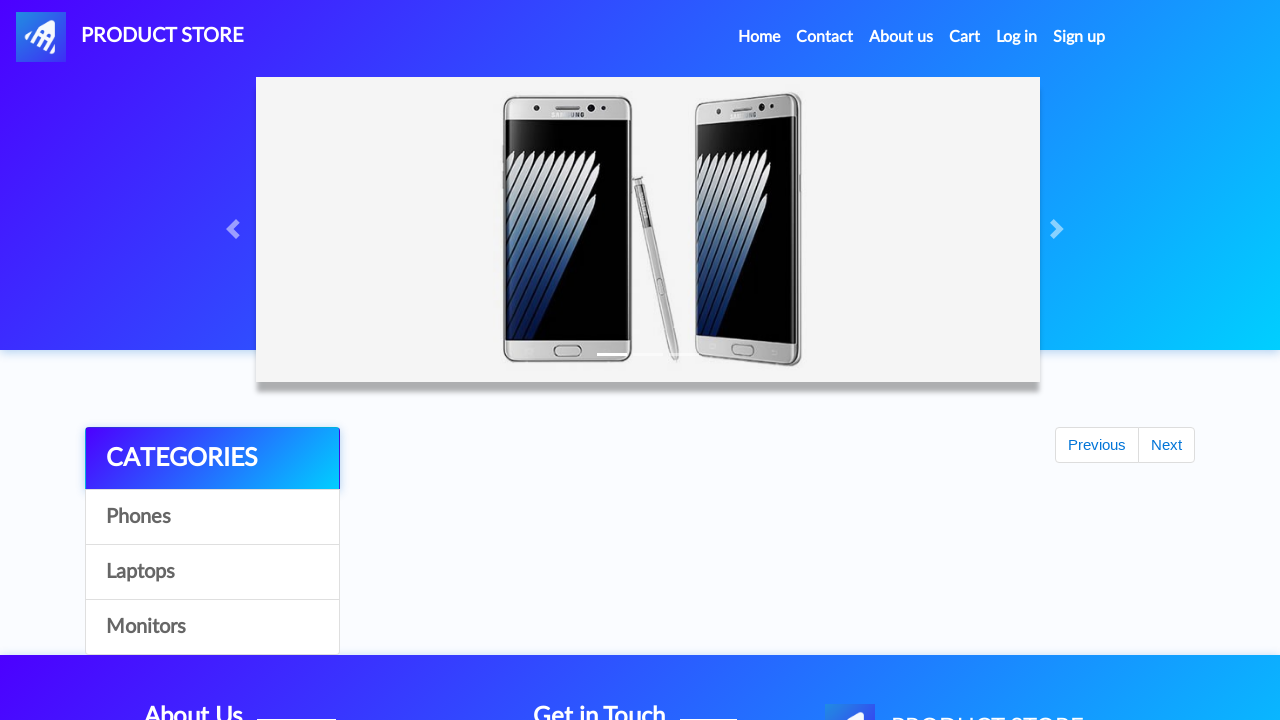

Waited for product elements to load
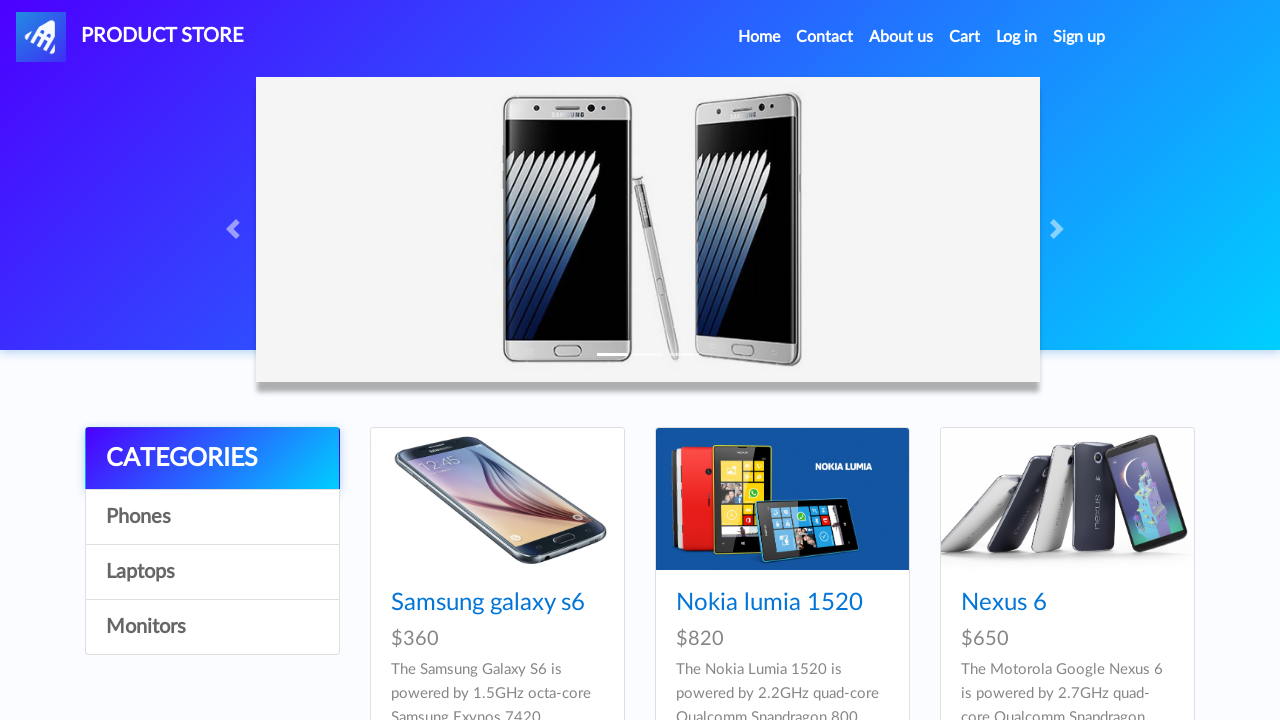

Located all links on the page
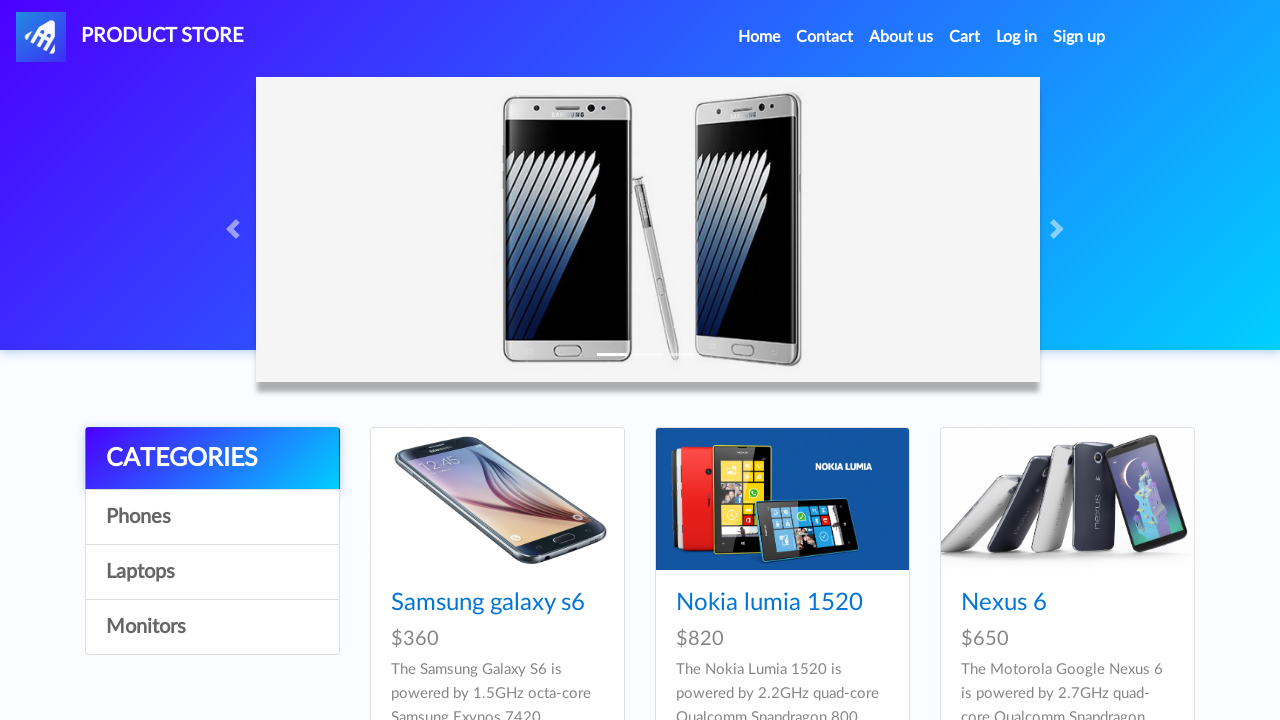

Verified that links are present on the page
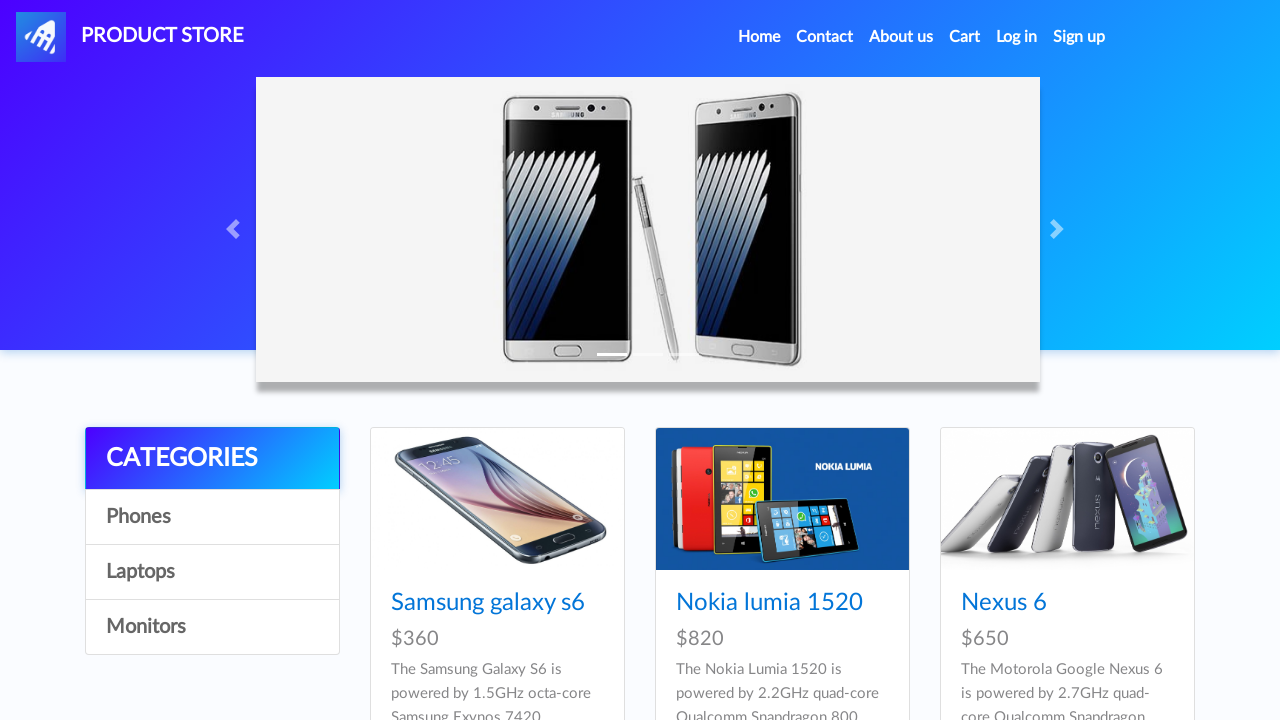

Located all product elements on the page
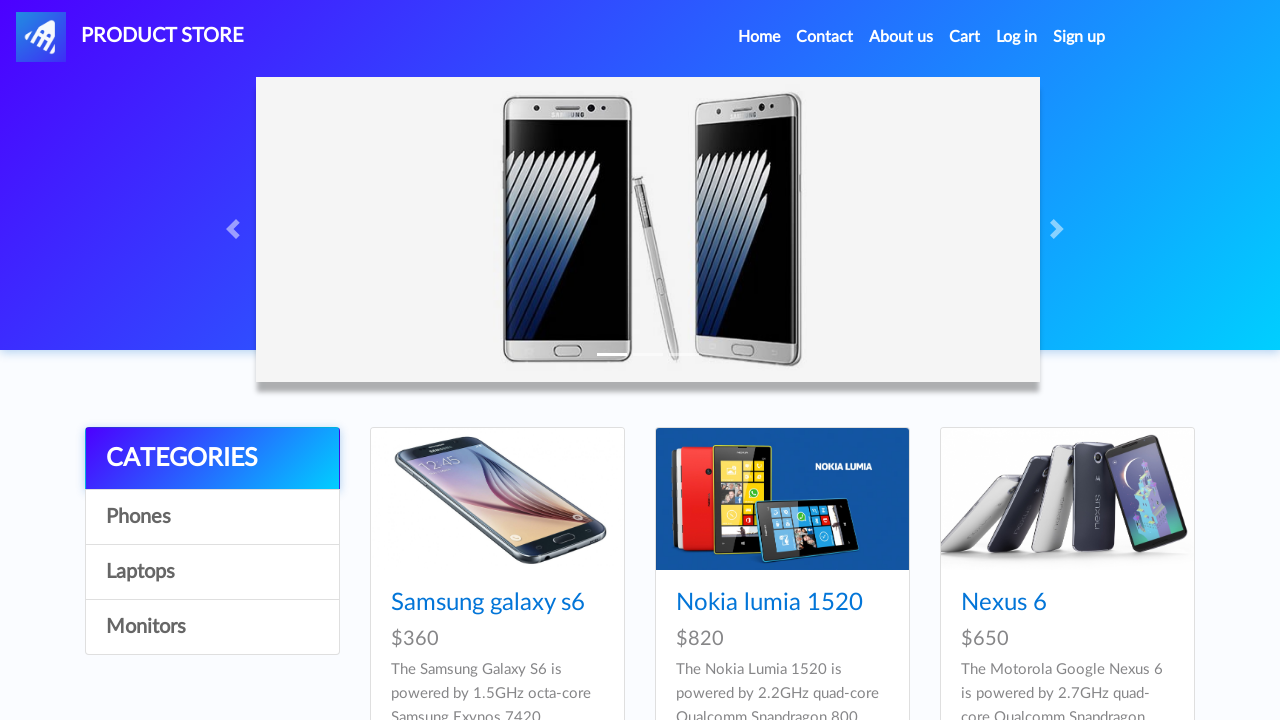

Verified that product elements are present on the page
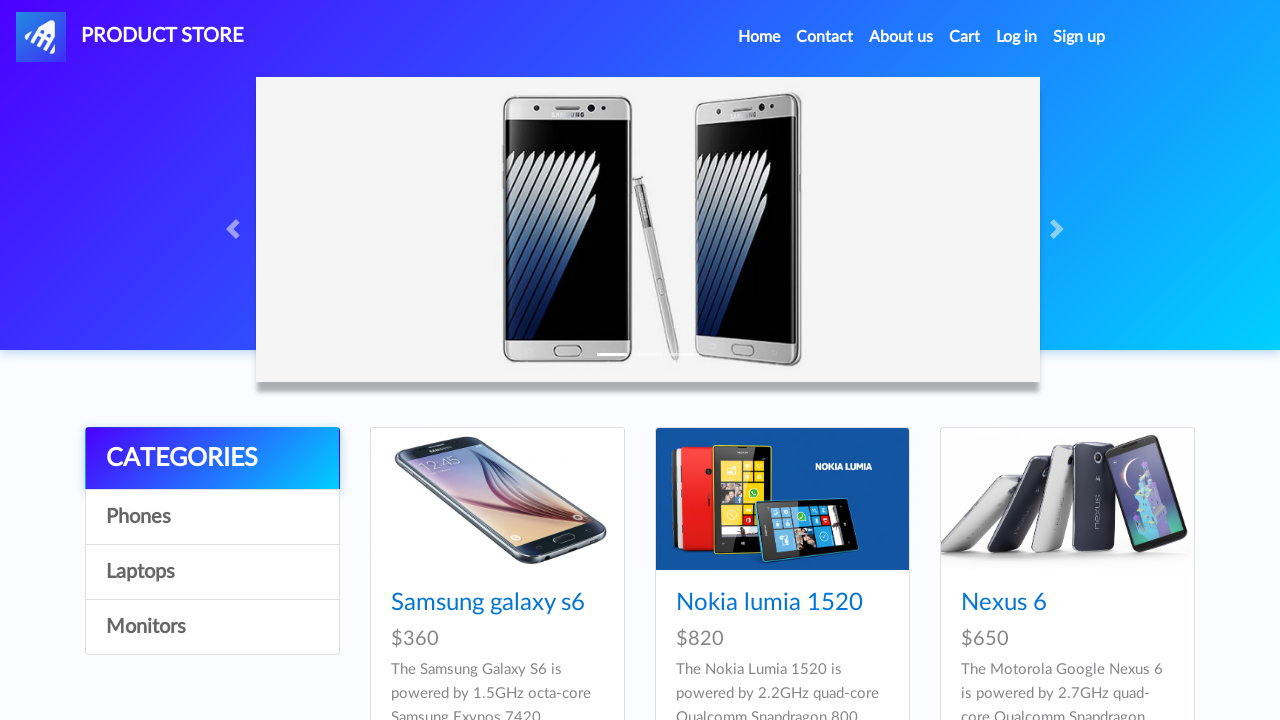

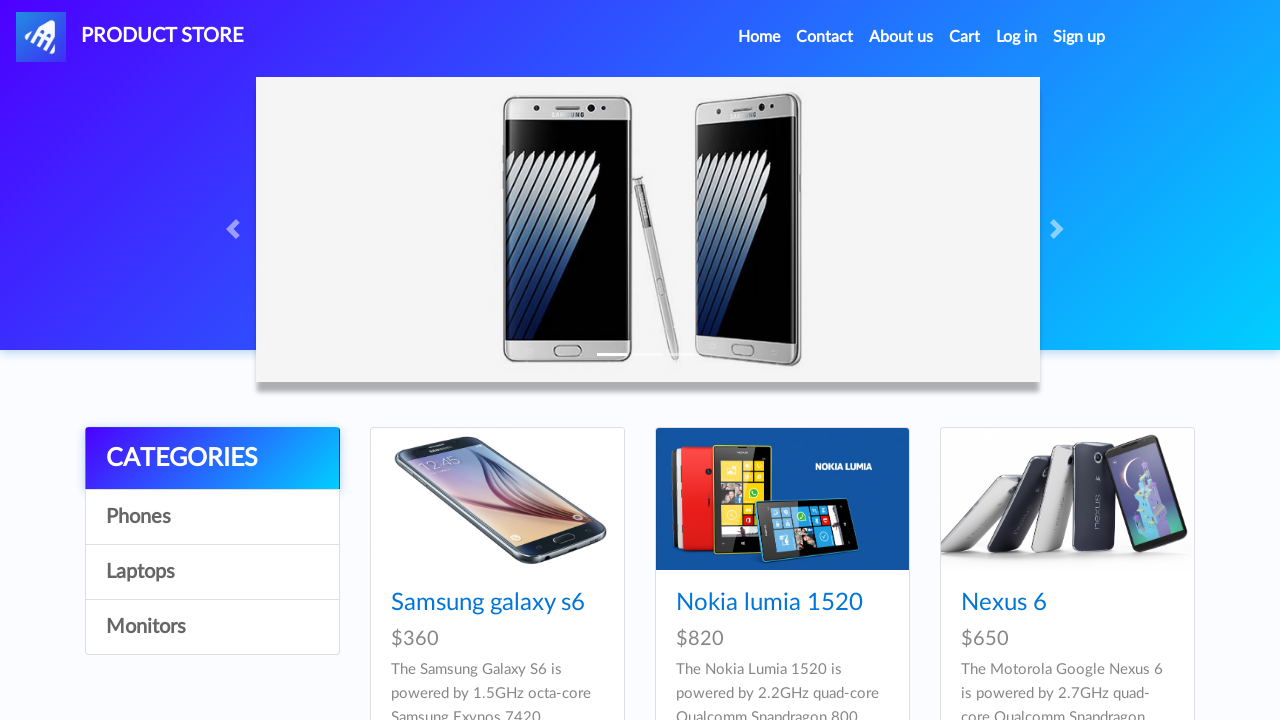